Tests deleting all people from the list one by one, then verifies the table is hidden and the Add button still works.

Starting URL: https://kristinek.github.io/site/tasks/list_of_people

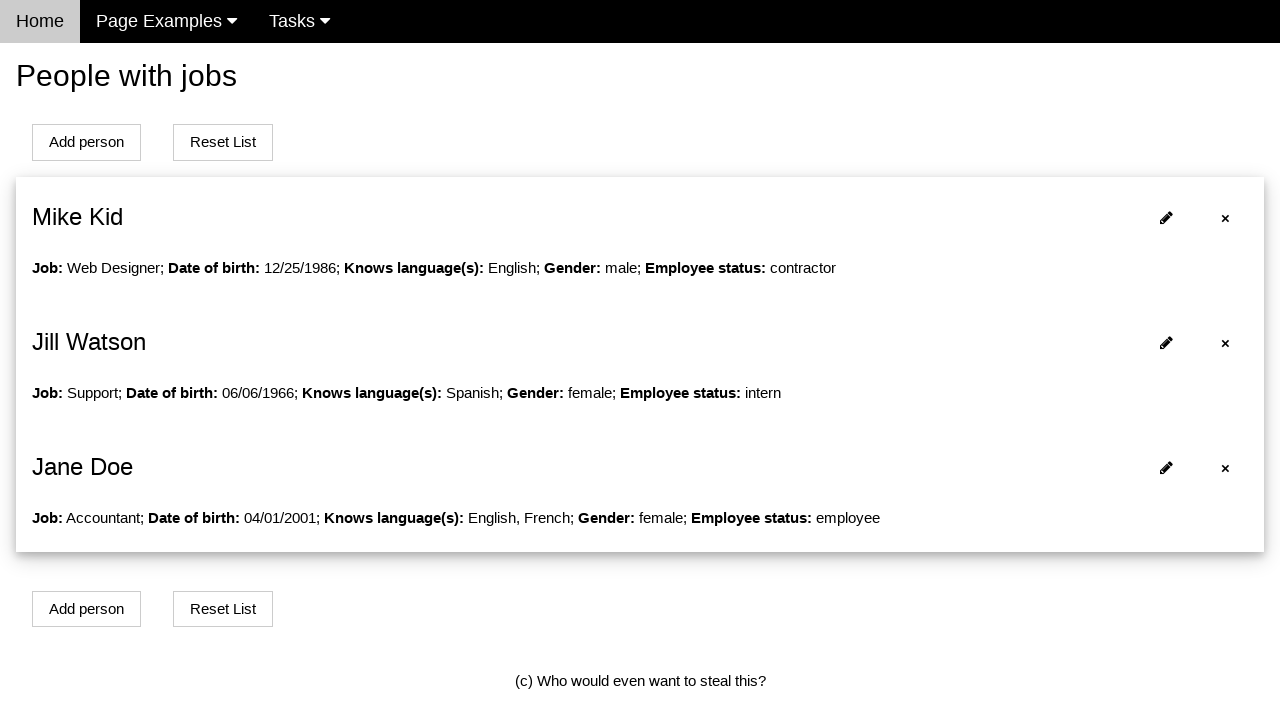

Navigated to list of people page
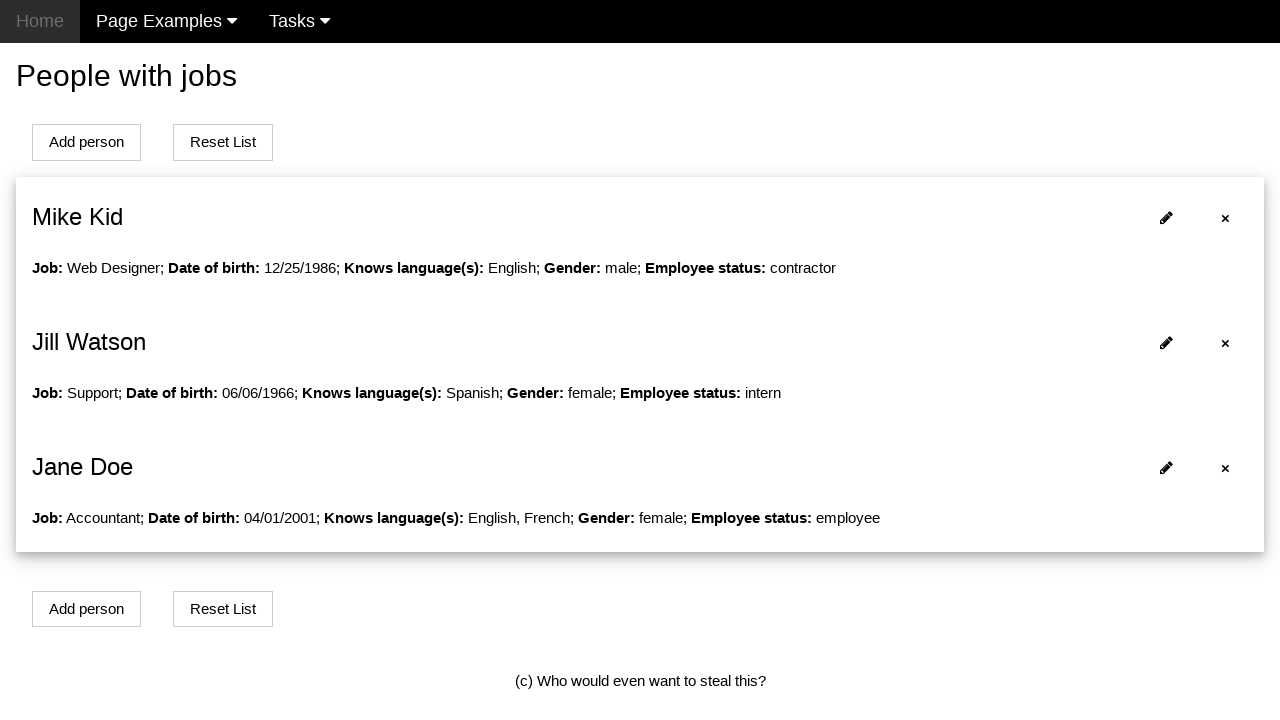

Verified that the table is now hidden
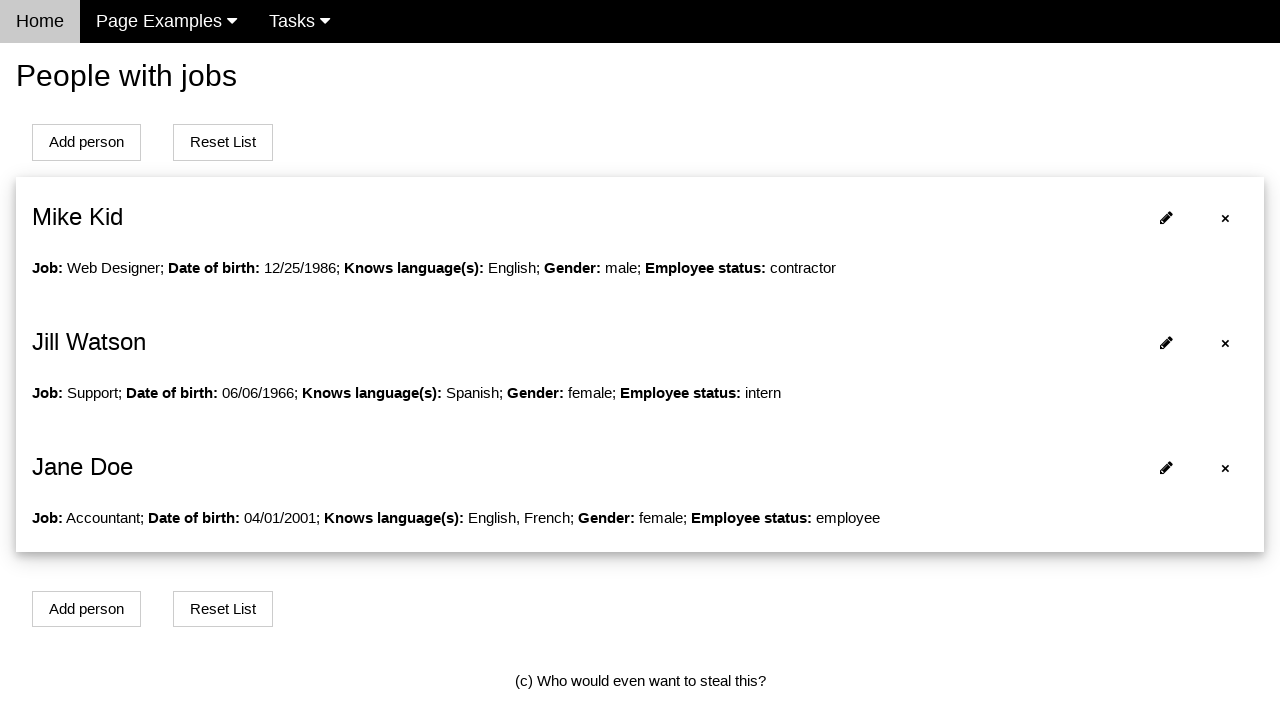

Confirmed 'Add person' button is visible
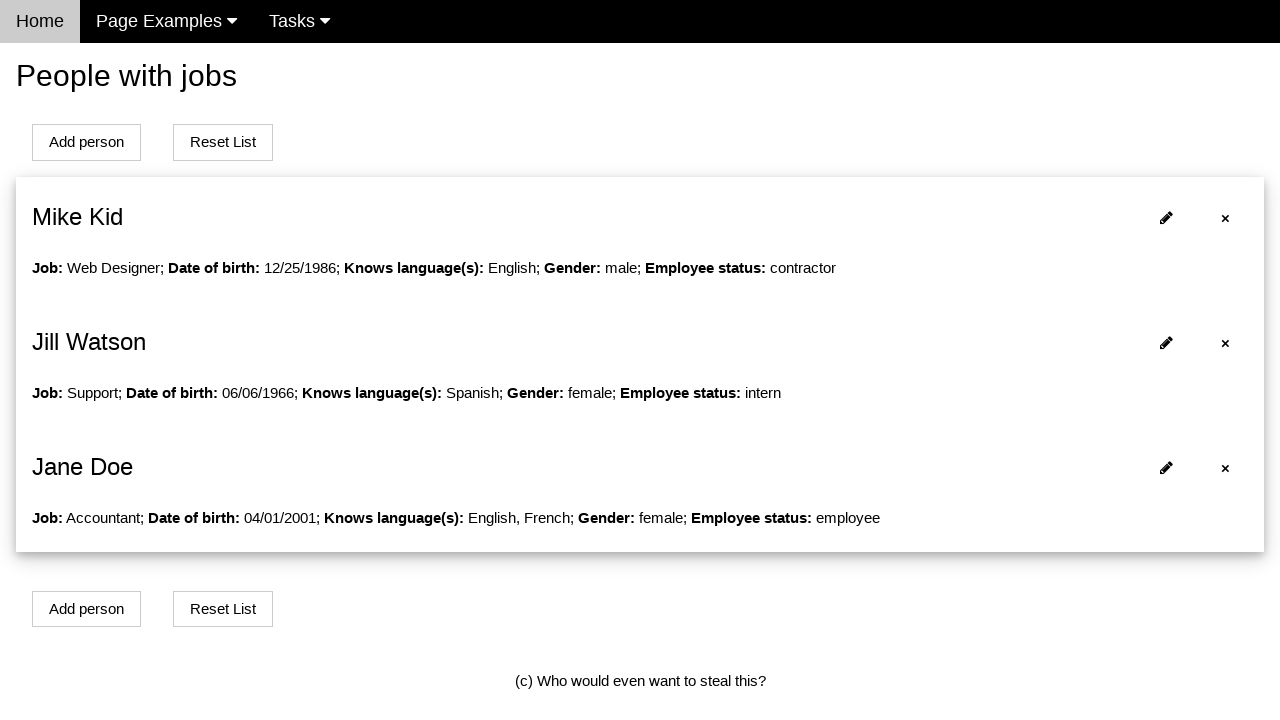

Clicked 'Add person' button at (86, 142) on text=Add person
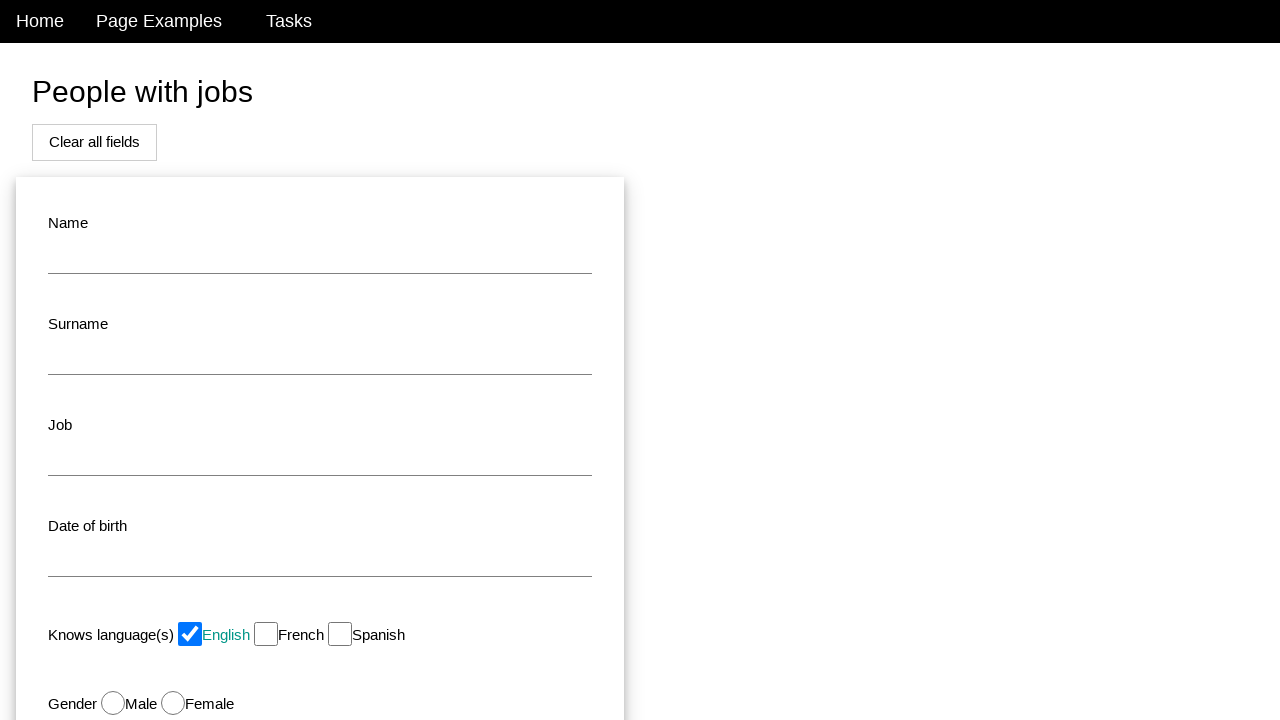

Navigated to the add person form page
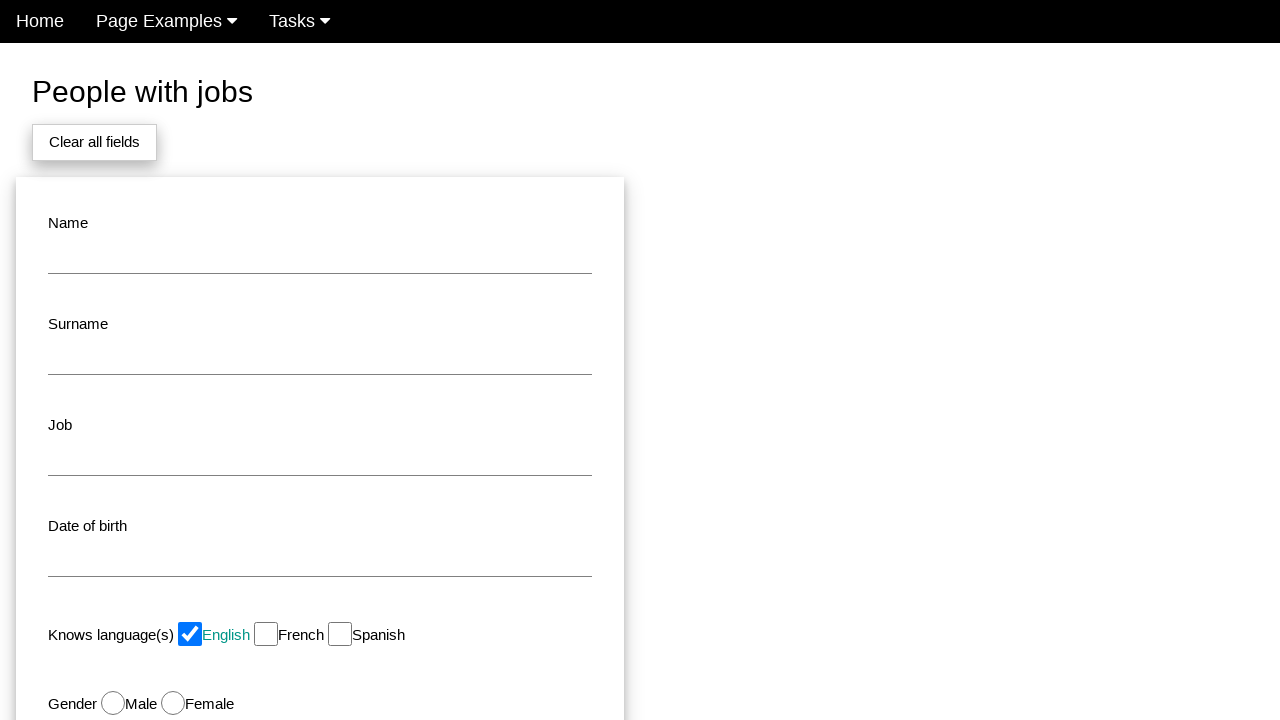

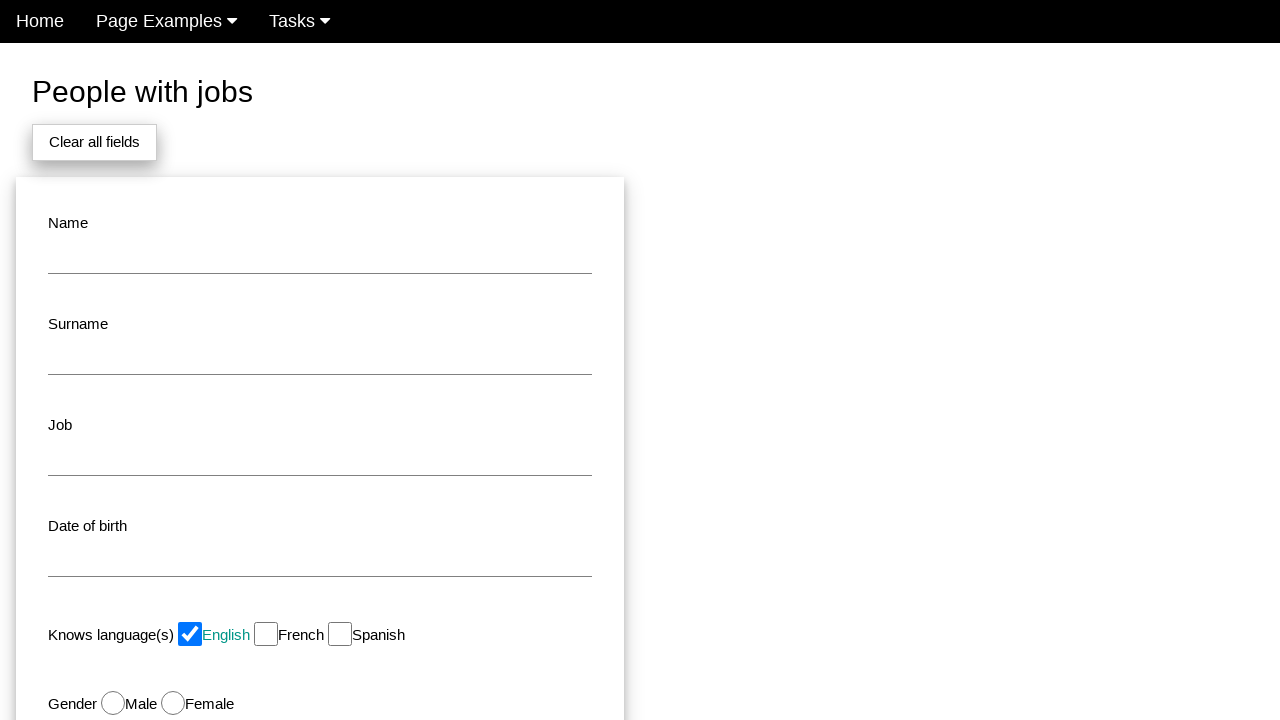